Navigates to the OculusProxies homepage and verifies that all links are present on the page

Starting URL: https://oculusproxies.com/

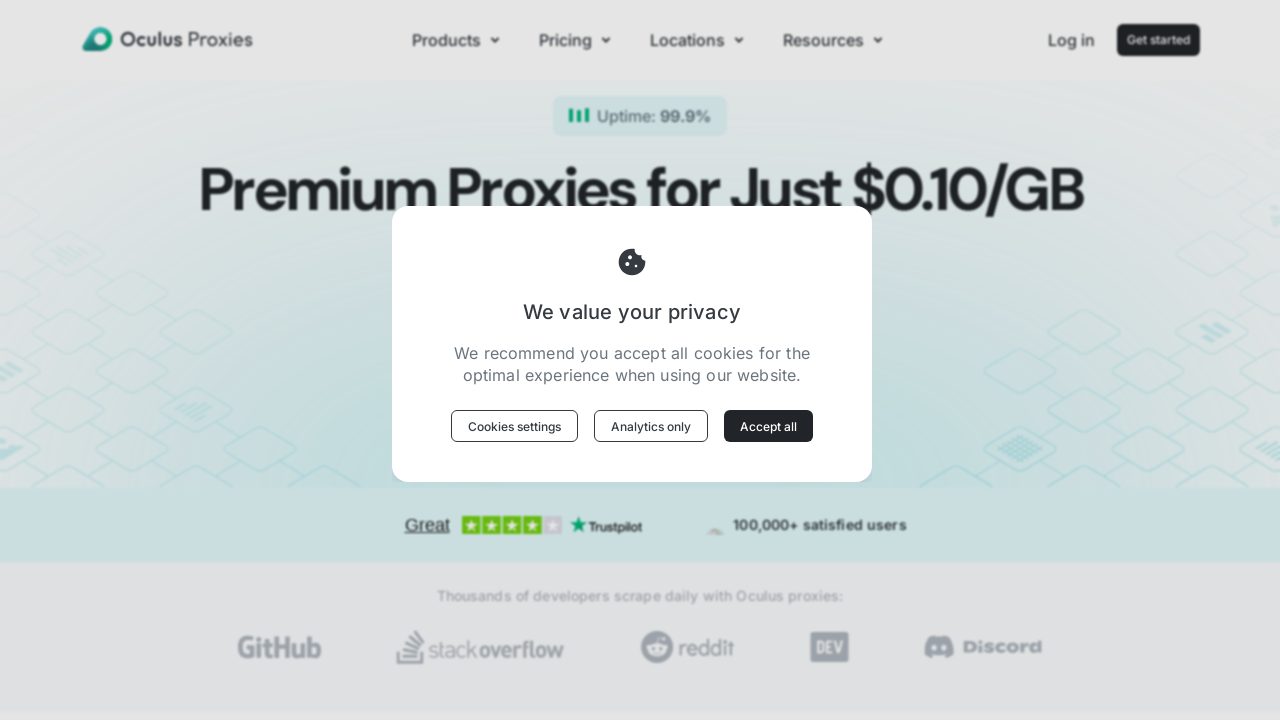

Navigated to OculusProxies homepage
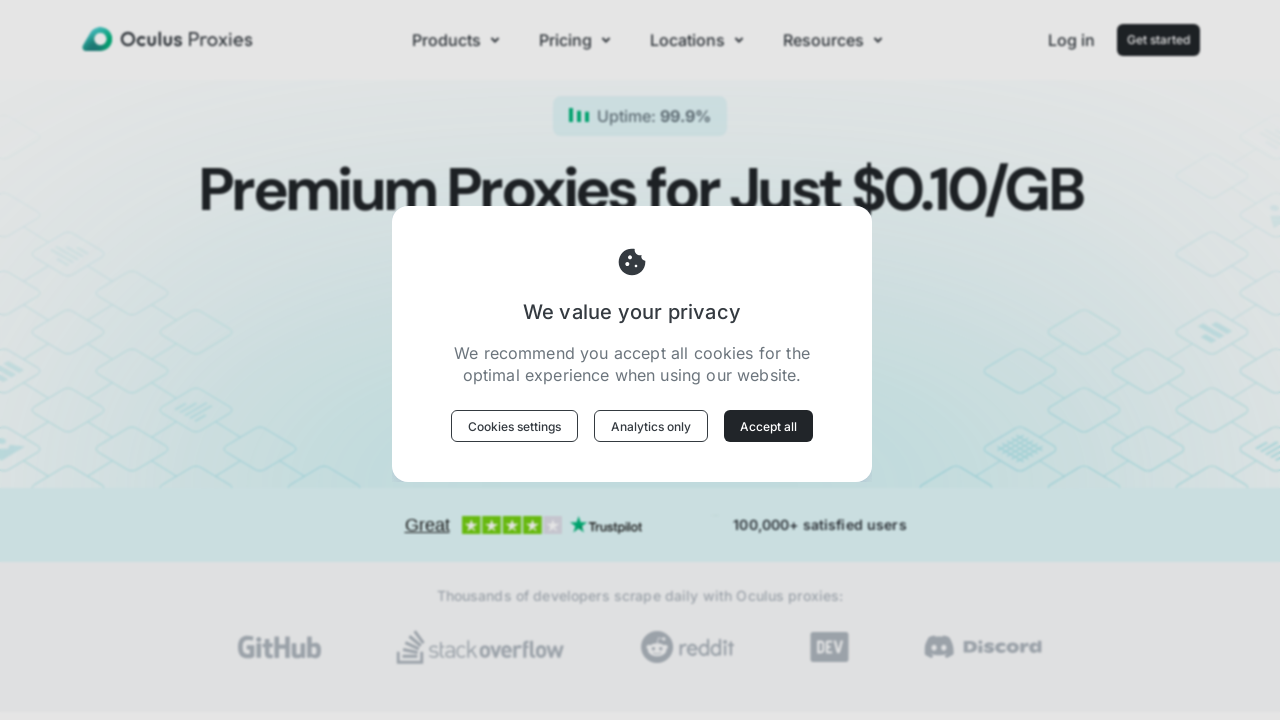

Page loaded and network became idle
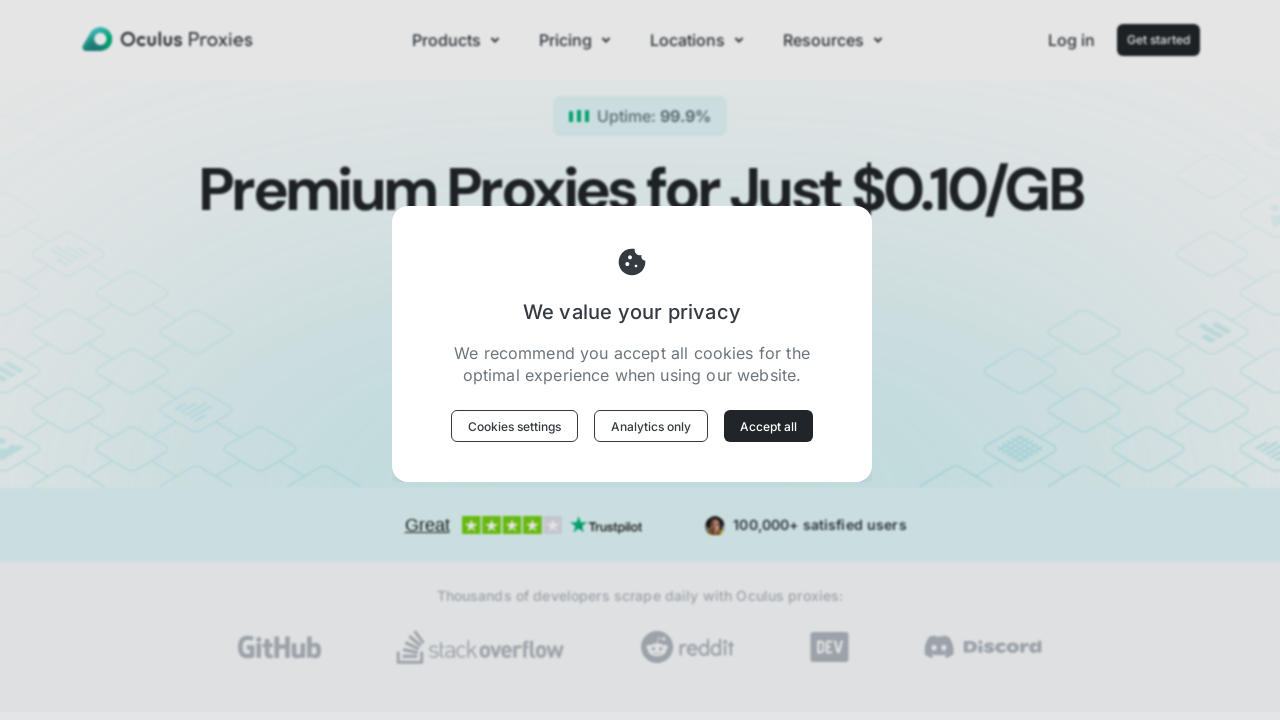

Retrieved all links with href attribute from the page
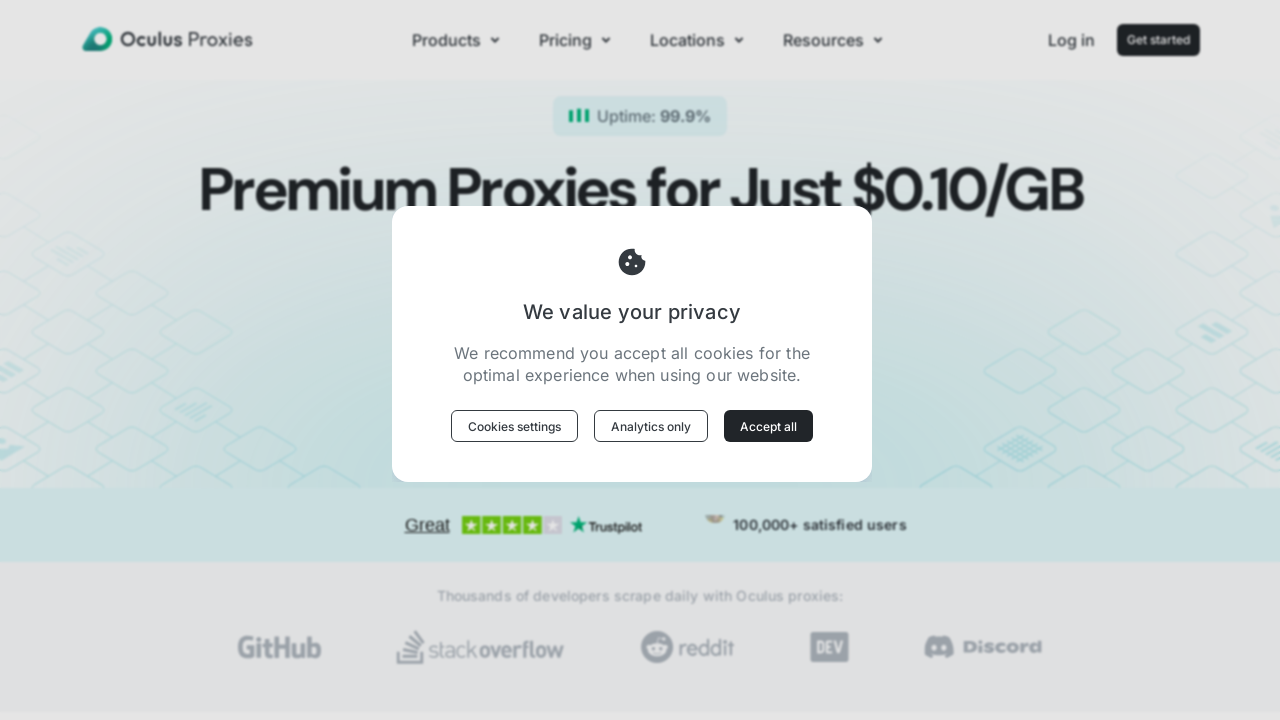

Verified that 178 links are present on the page
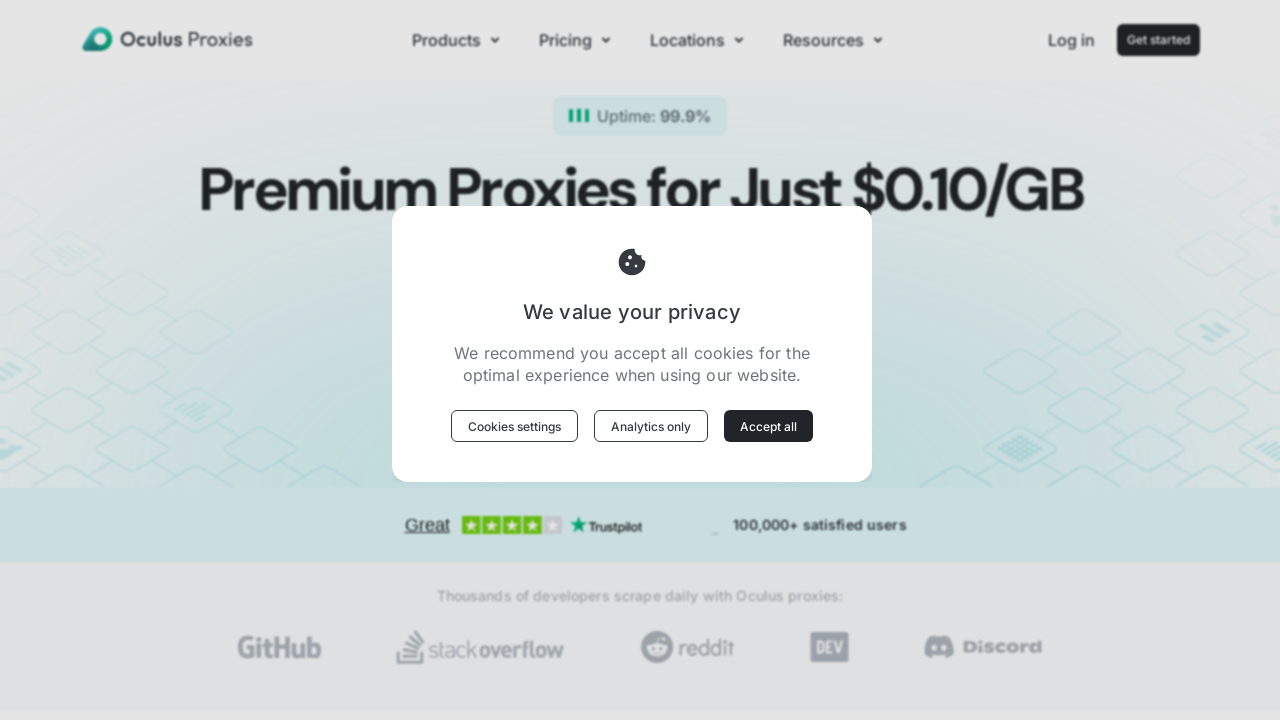

Printed all non-empty link texts from the page
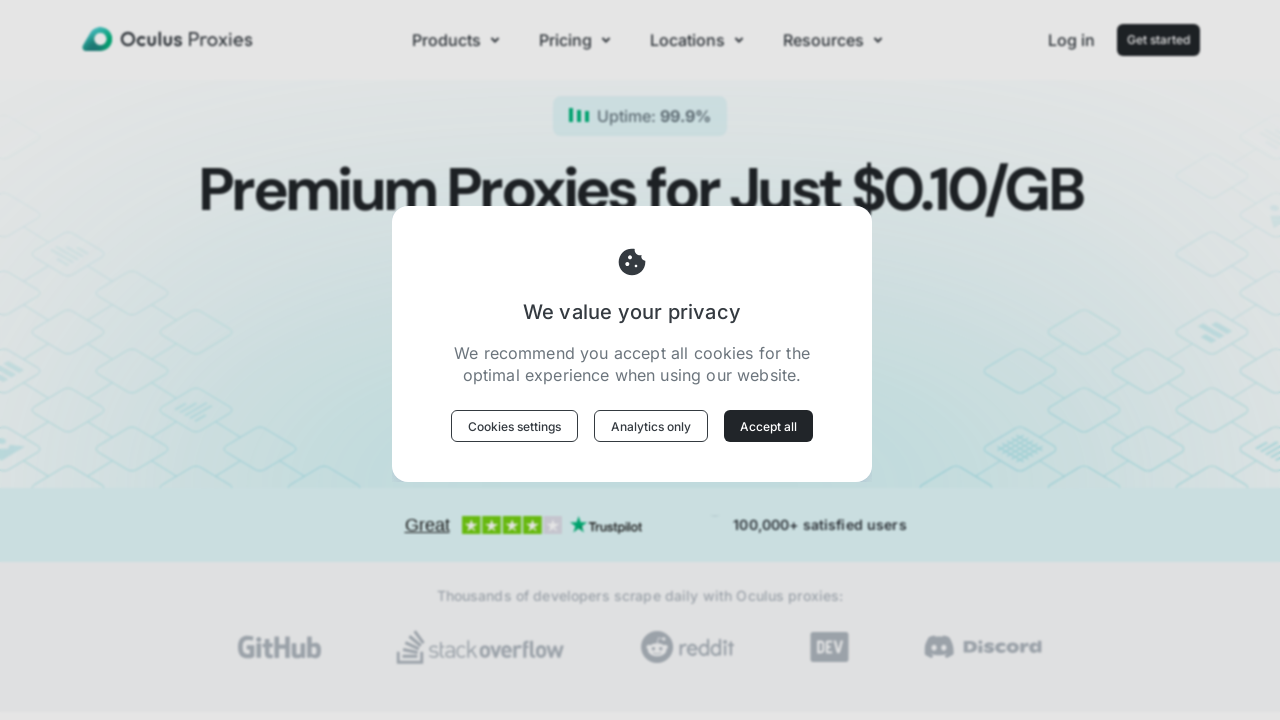

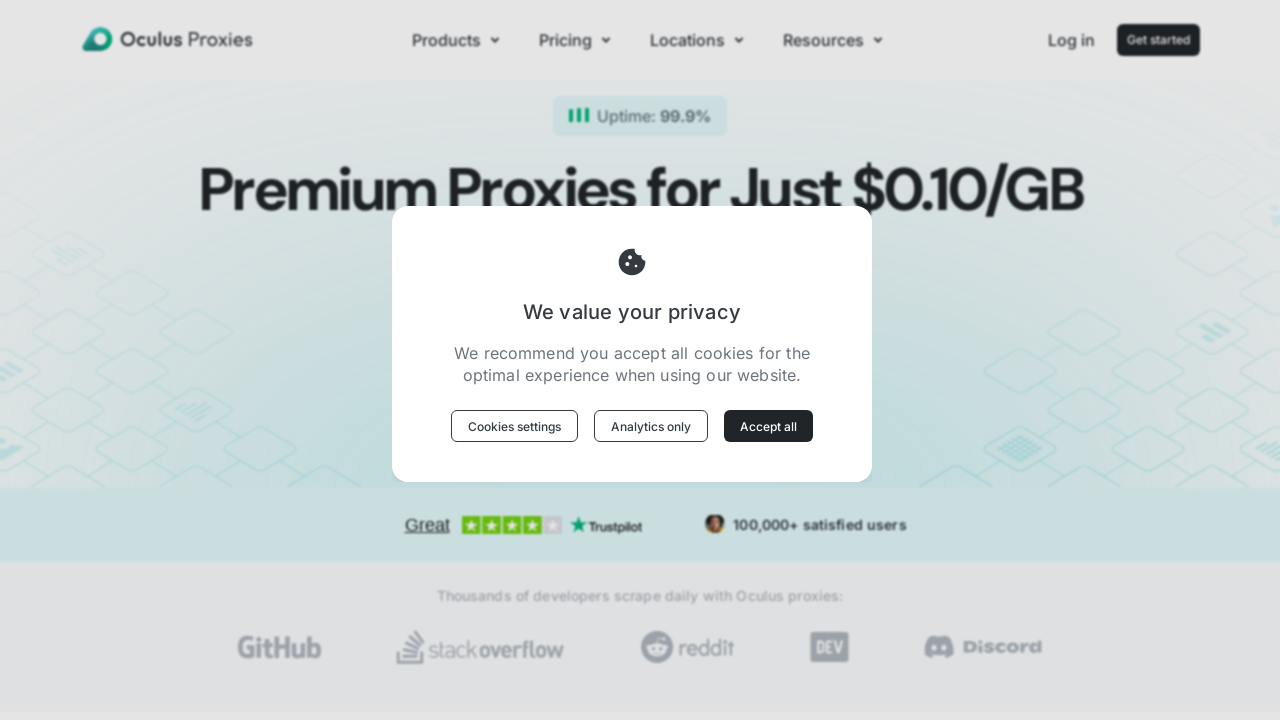